Tests navigation to Browse Languages menu and verifies that the table column titles are correctly displayed.

Starting URL: http://www.99-bottles-of-beer.net/

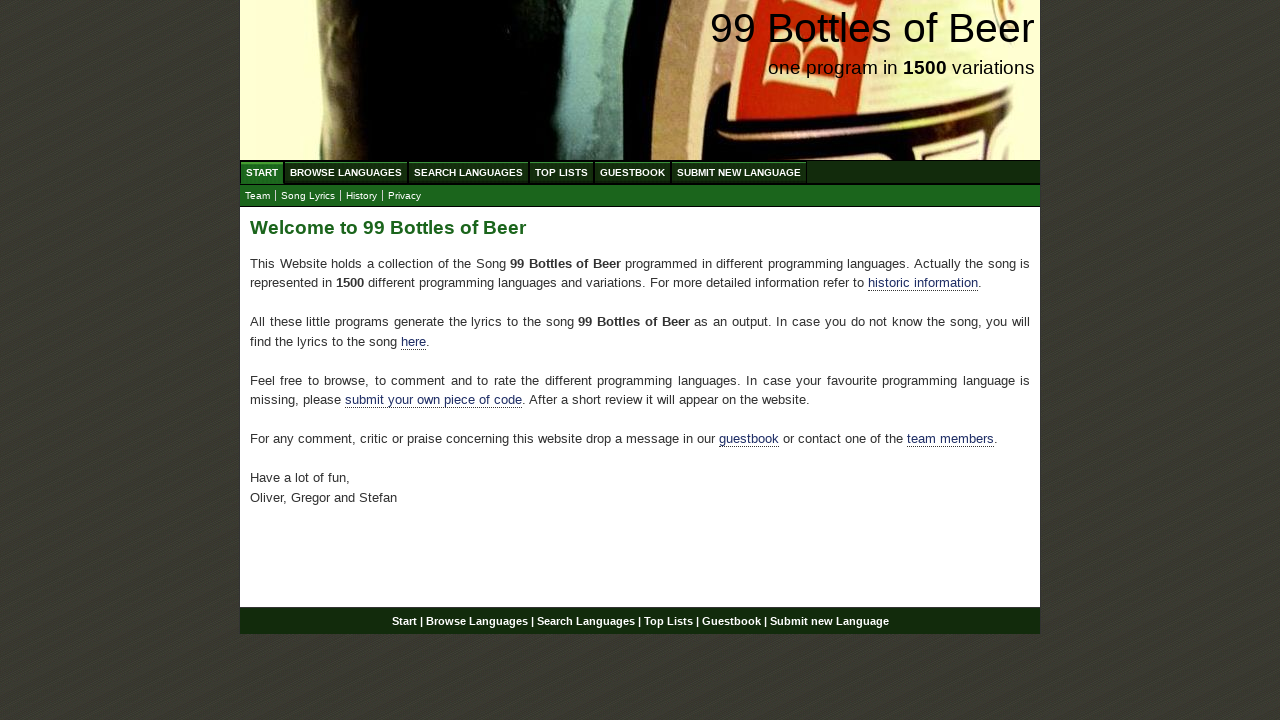

Clicked on Browse Languages menu at (346, 172) on xpath=/html/body/div/div[2]/ul[1]/li[2]/a
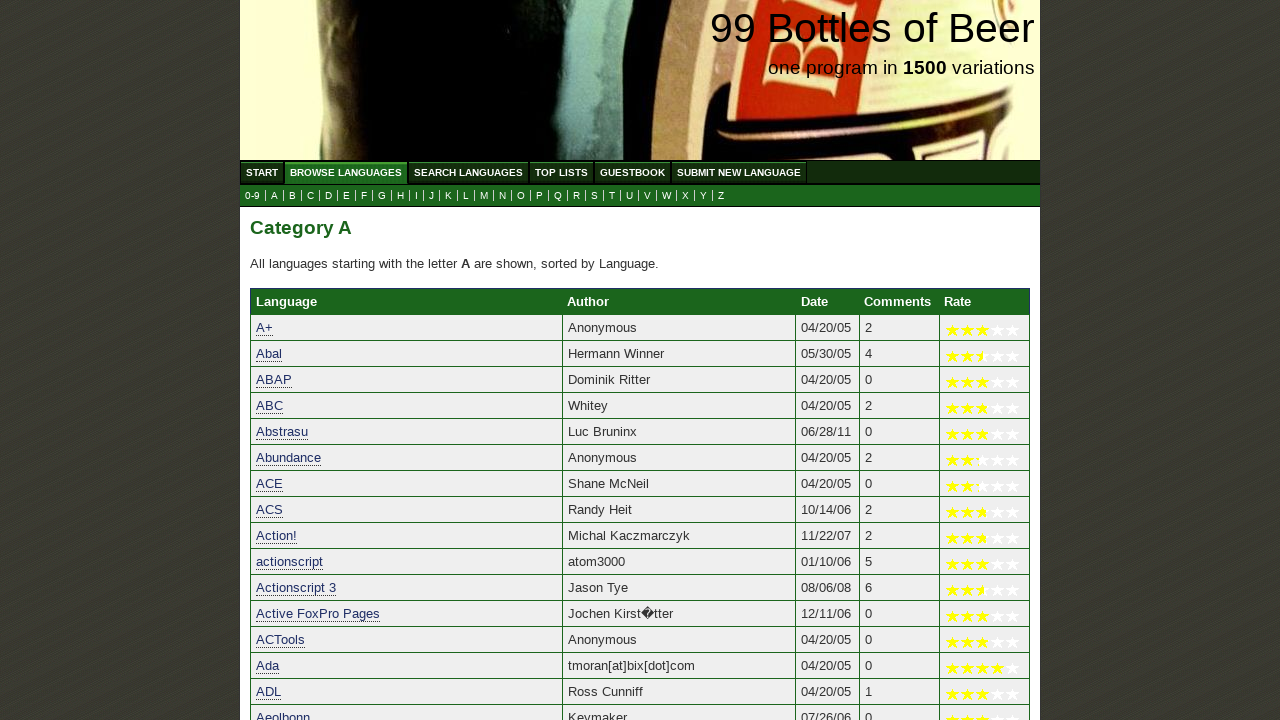

Table header row loaded and visible
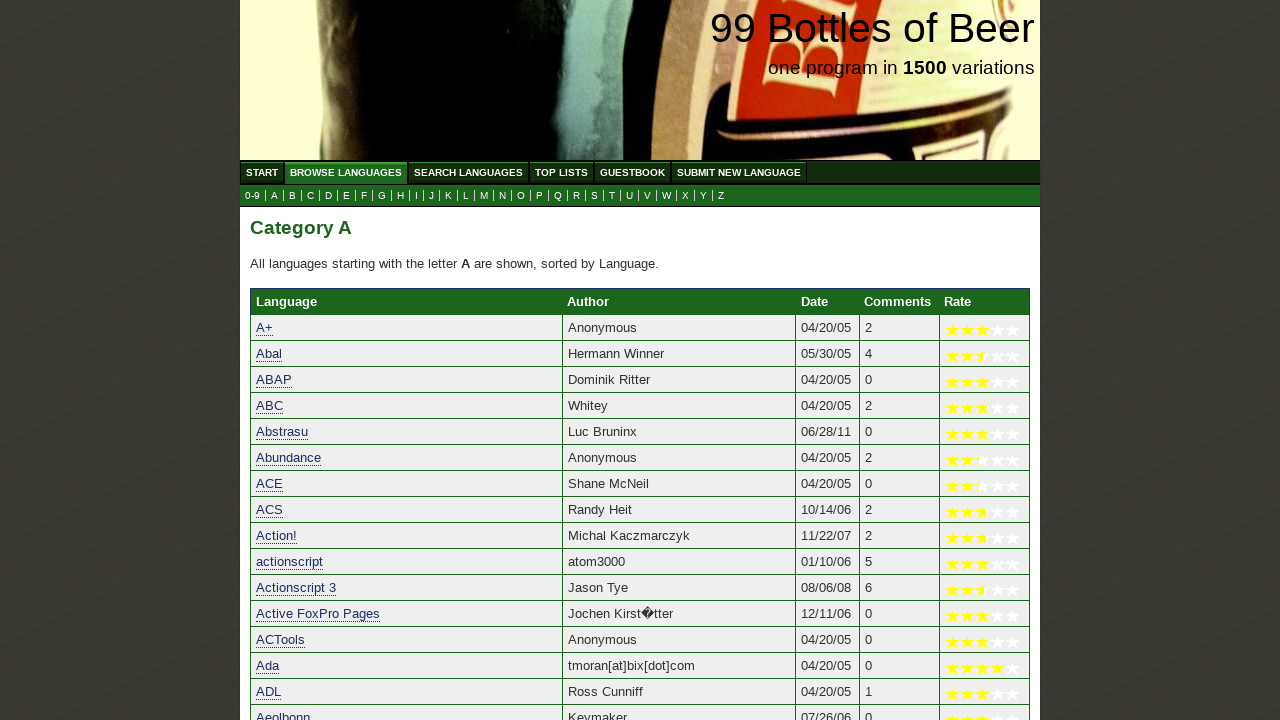

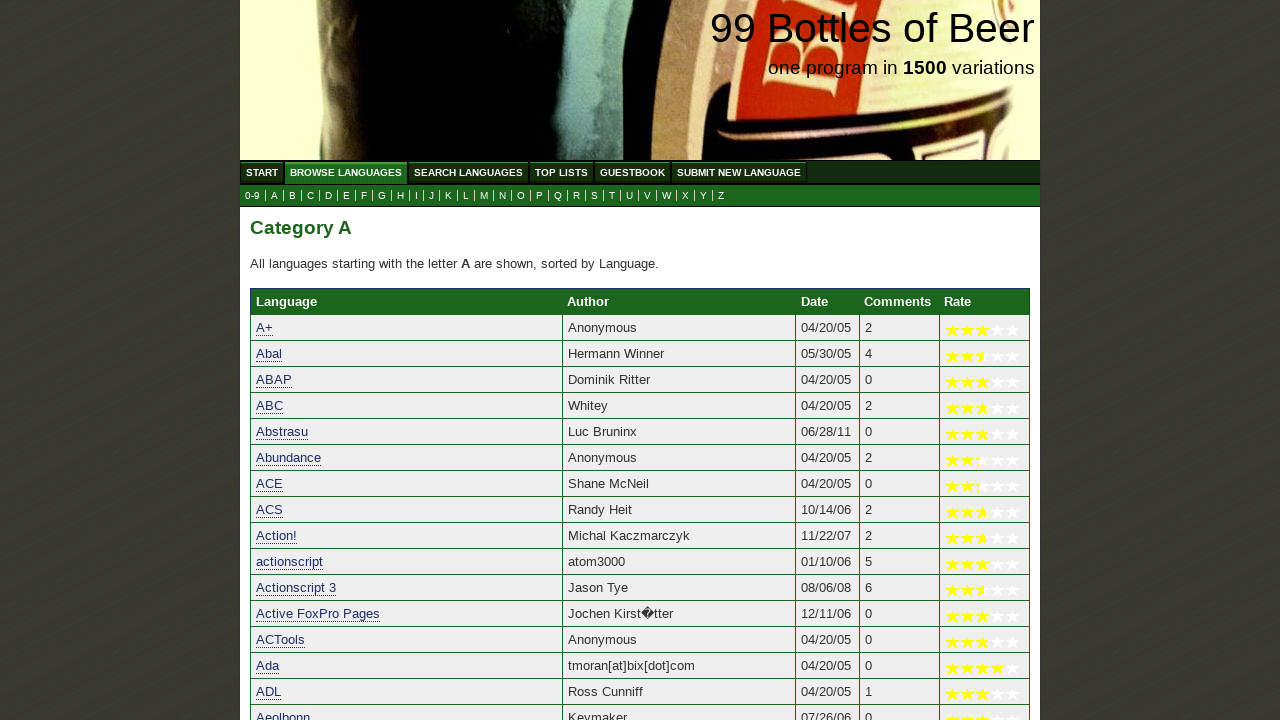